Tests multi-window functionality by opening a new window, navigating to another page to extract course information, then returning to the original window to fill a form field with the extracted text

Starting URL: https://rahulshettyacademy.com/angularpractice/

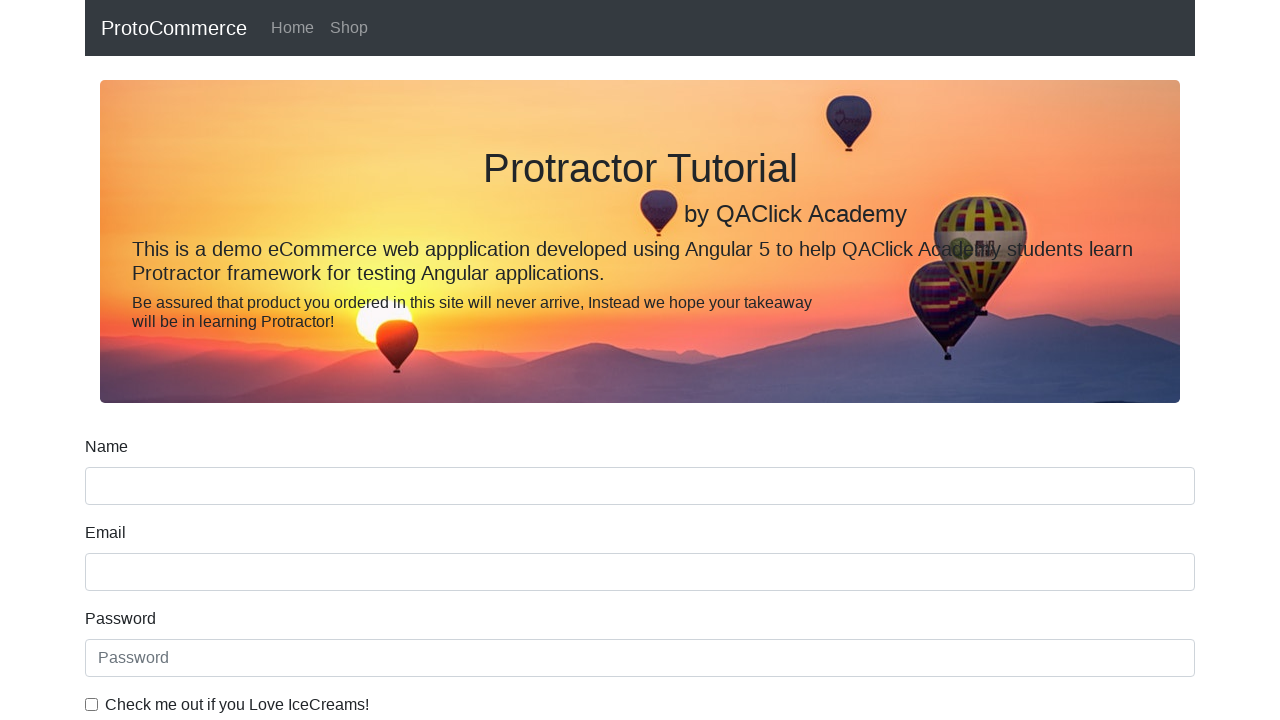

Opened a new browser tab/window
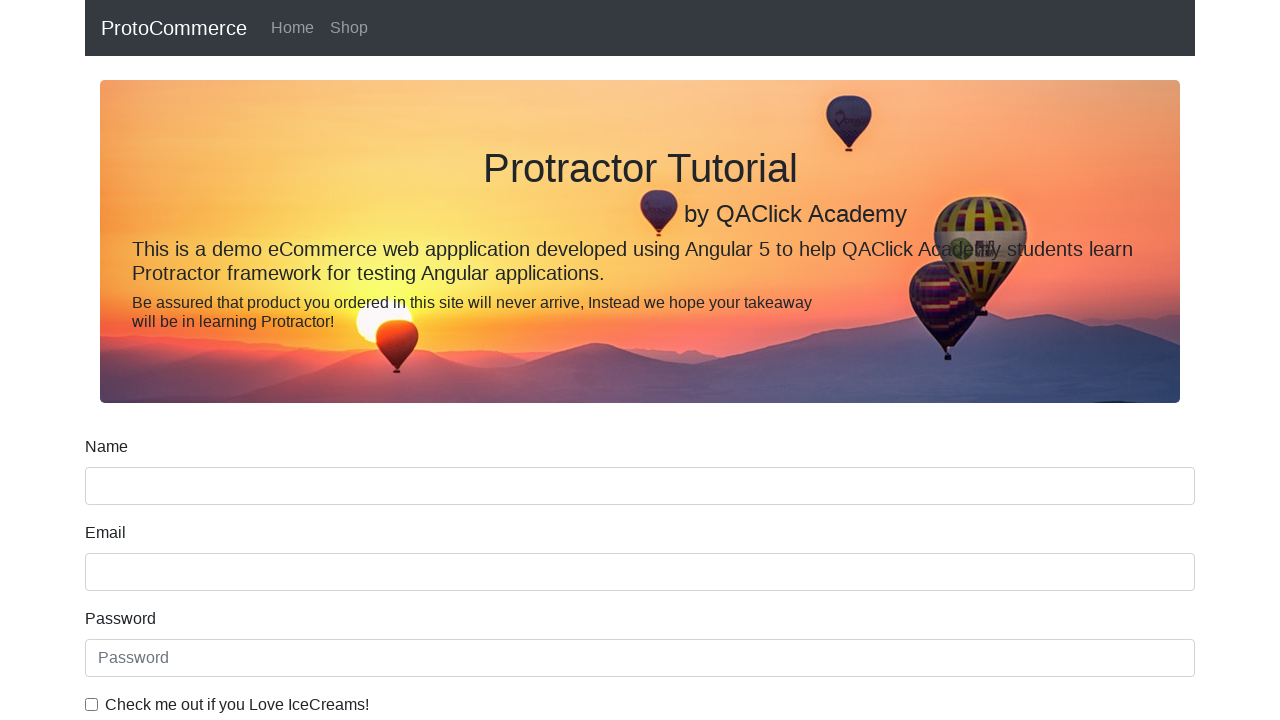

Navigated new tab to Rahul Shetty Academy home page
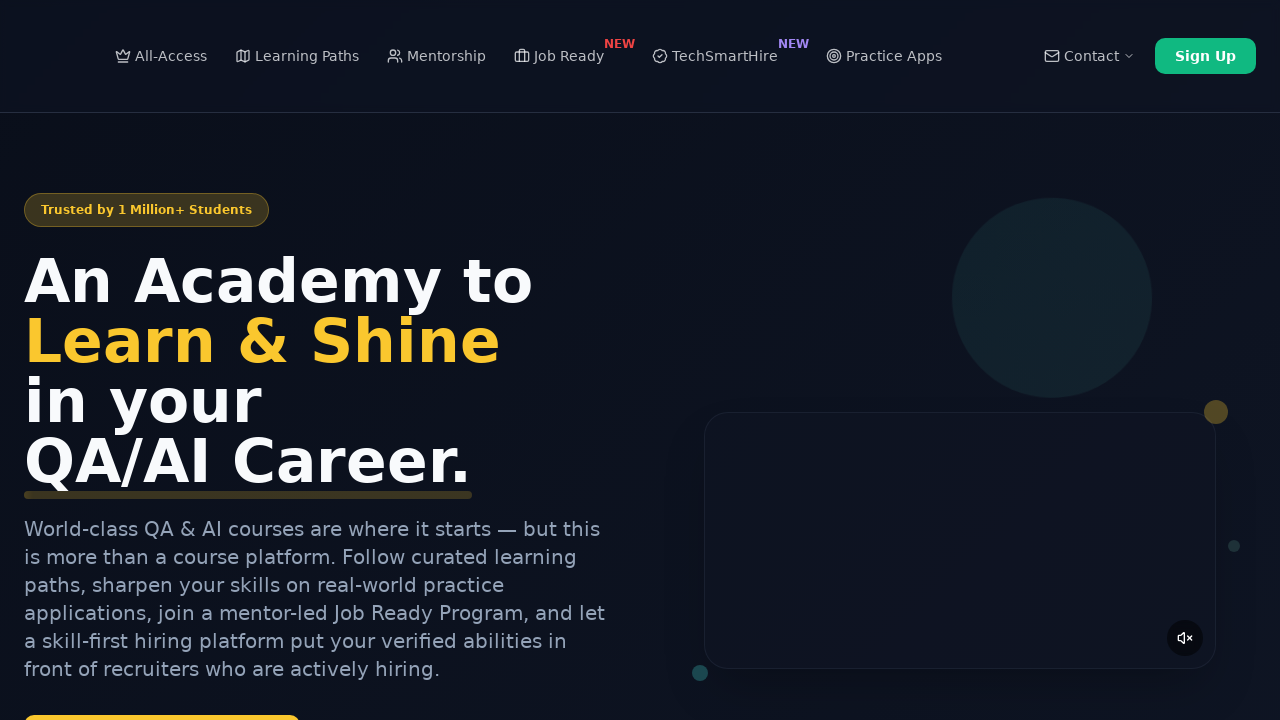

Located course links on the page
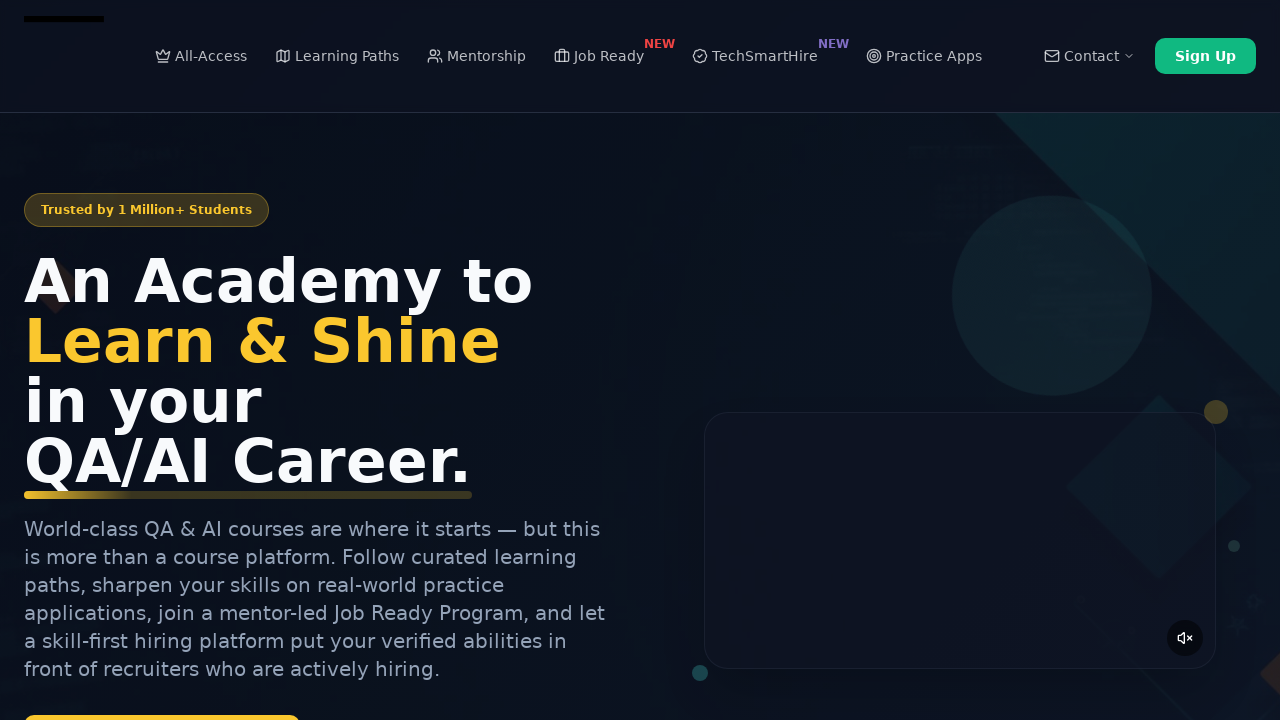

Extracted course name from second course link: 'Playwright Testing'
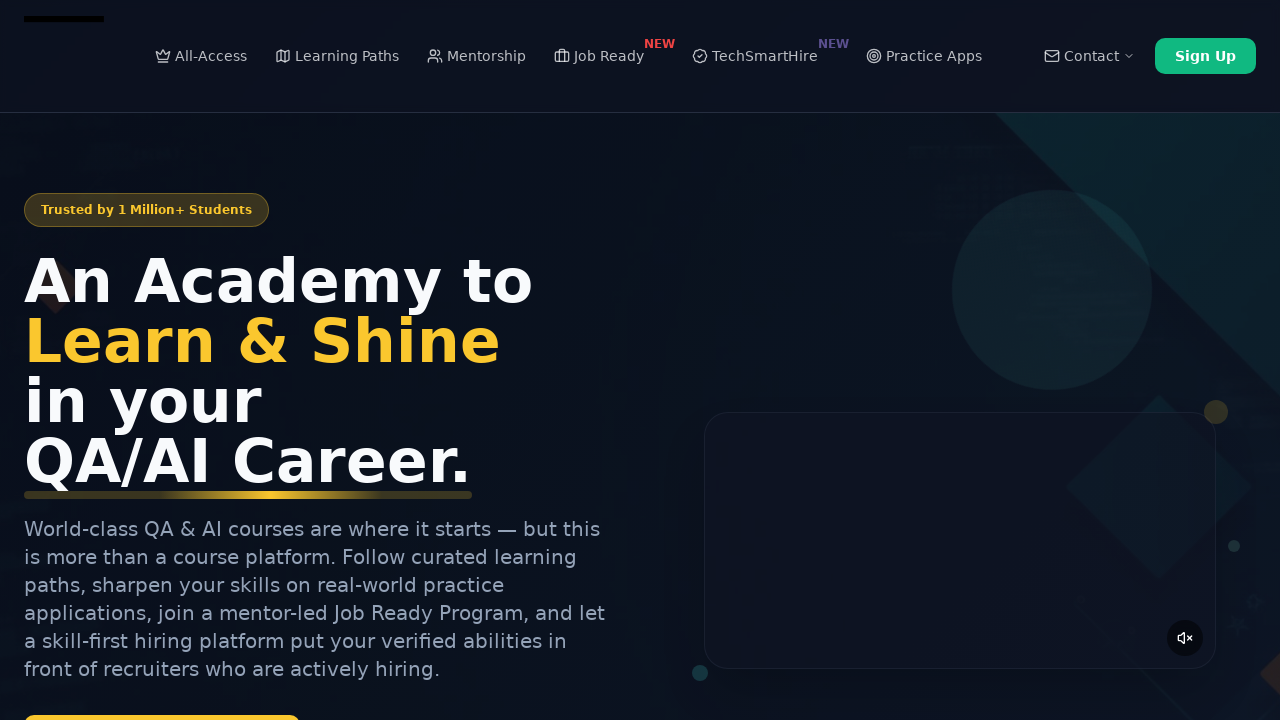

Closed the new tab and switched back to original window
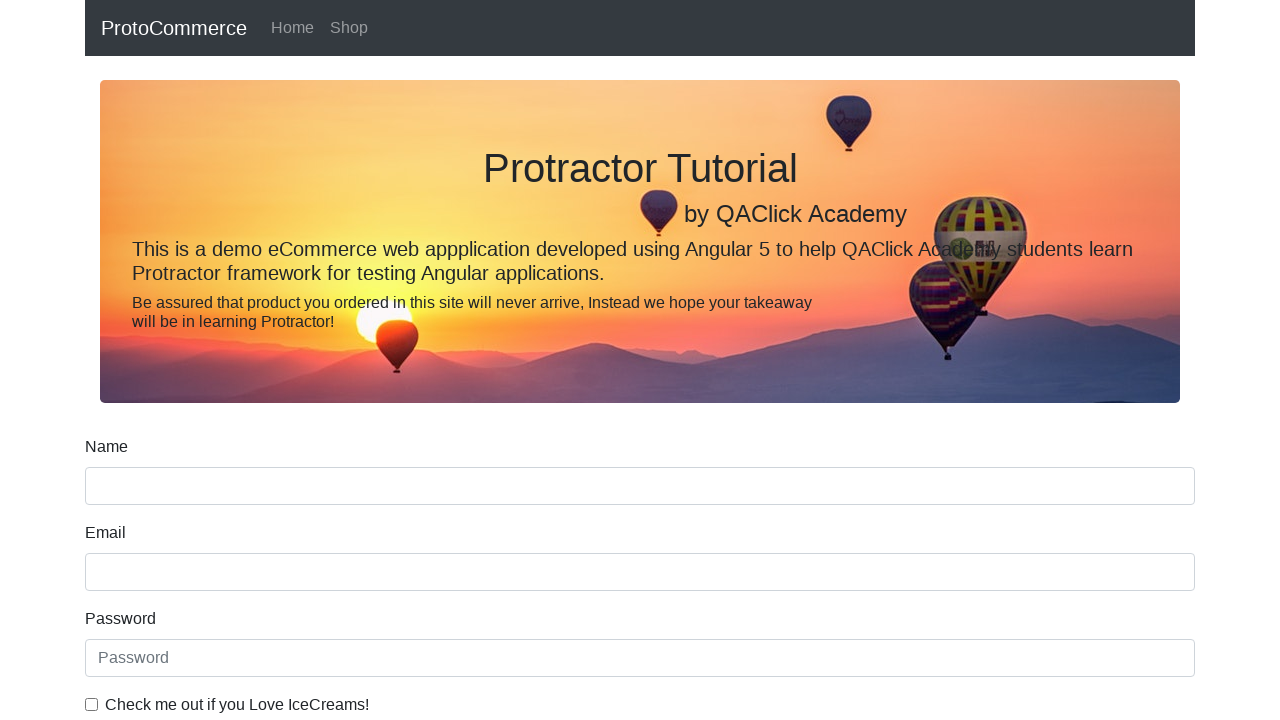

Filled name field with extracted course name: 'Playwright Testing' on [name='name']
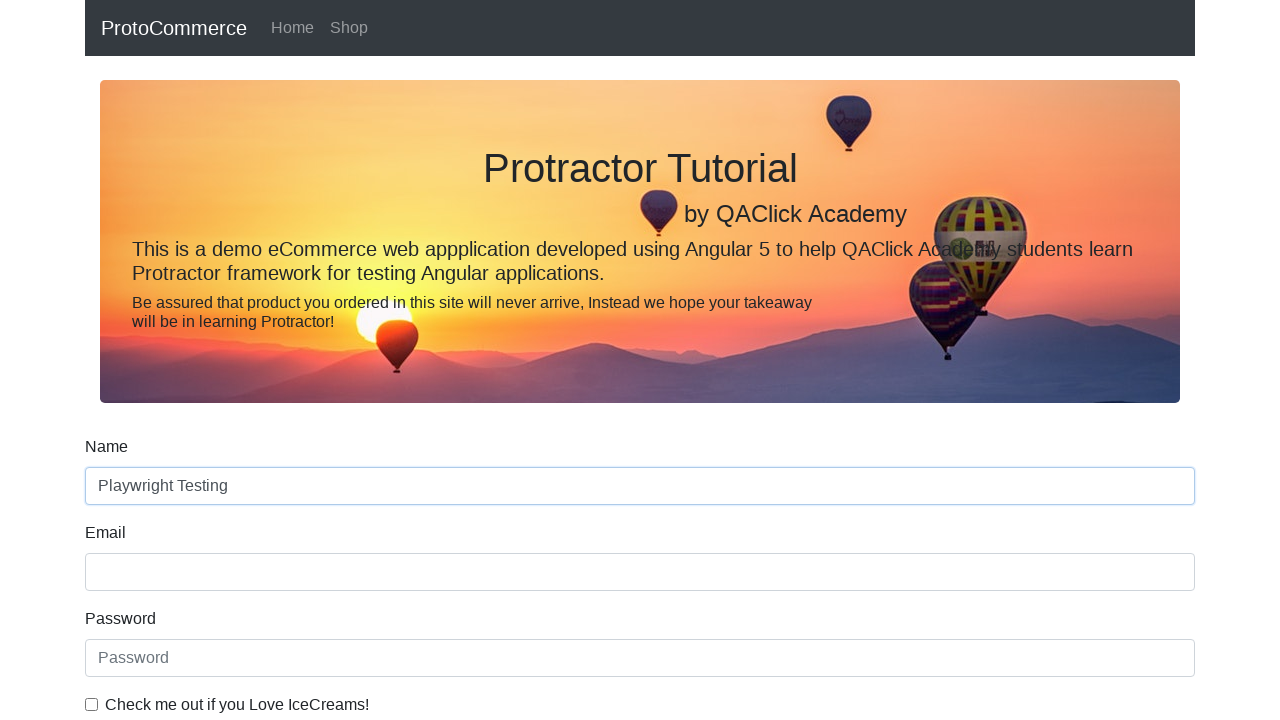

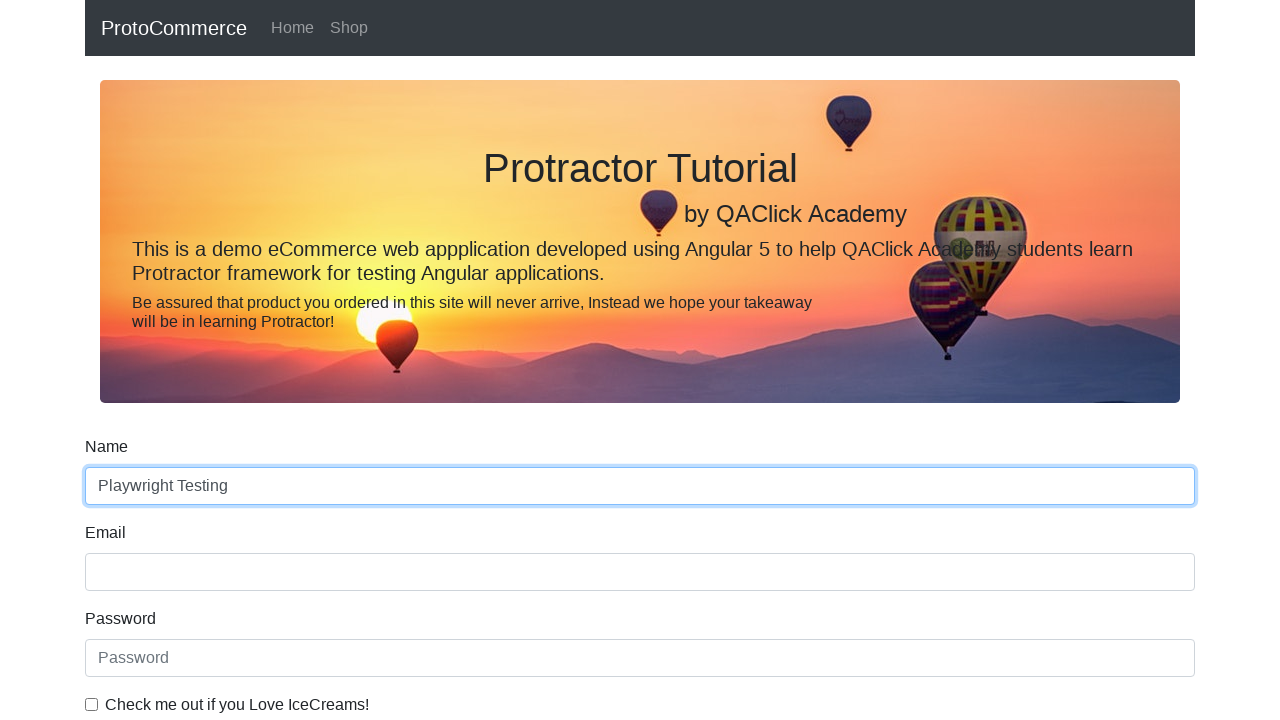